Tests that an error message appears when trying to save an invalid/empty task

Starting URL: https://react-todo-lanzath.vercel.app/

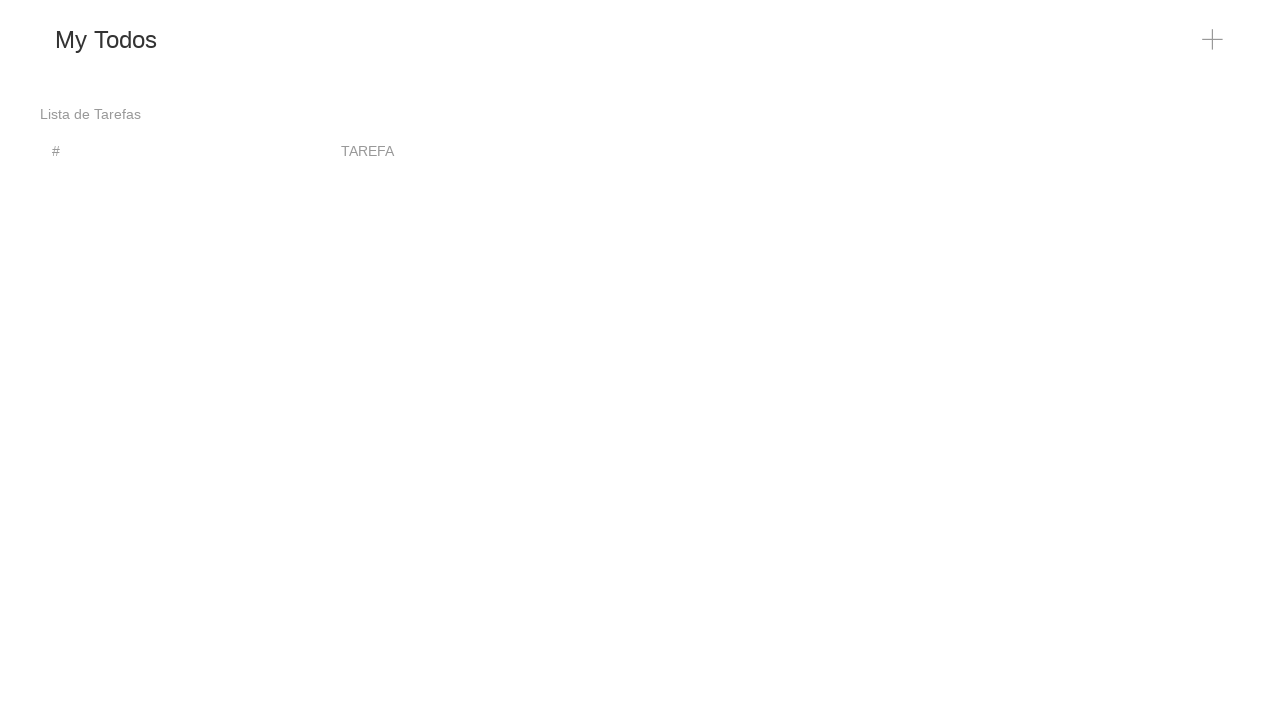

Waited for add button icon to appear
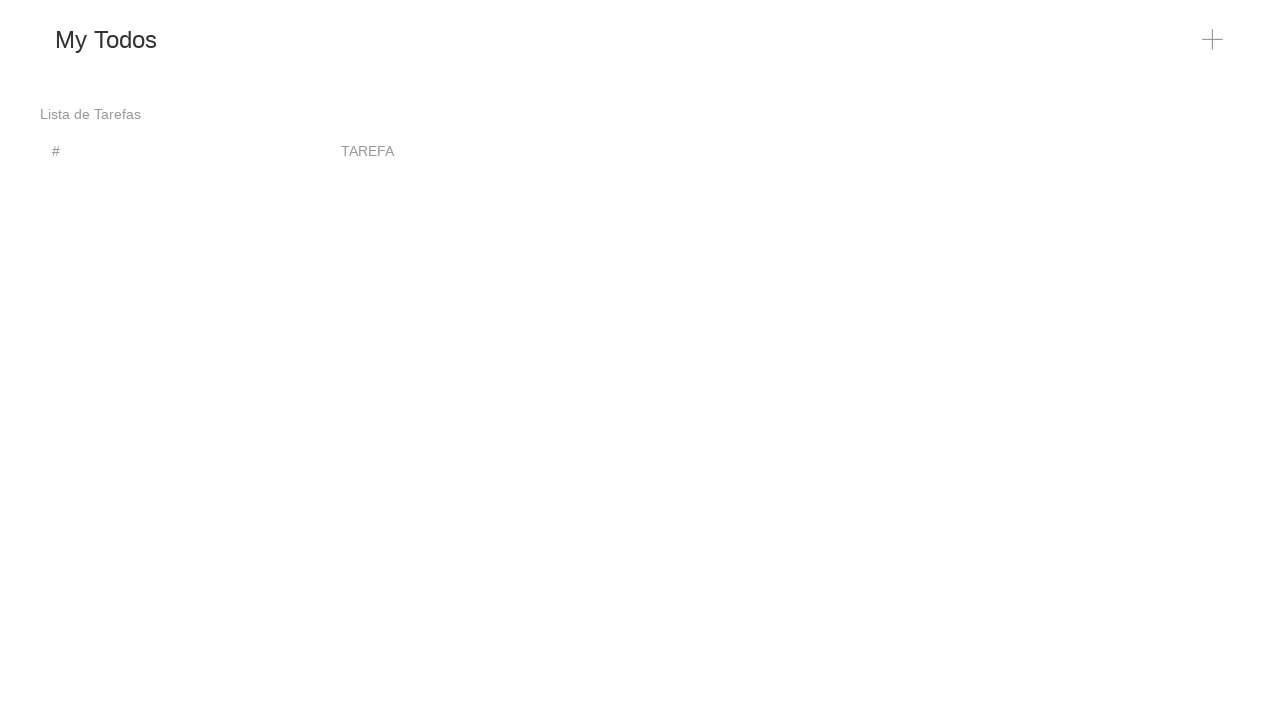

Clicked add button to open task input at (1213, 40) on xpath=//span[@class='uk-icon']
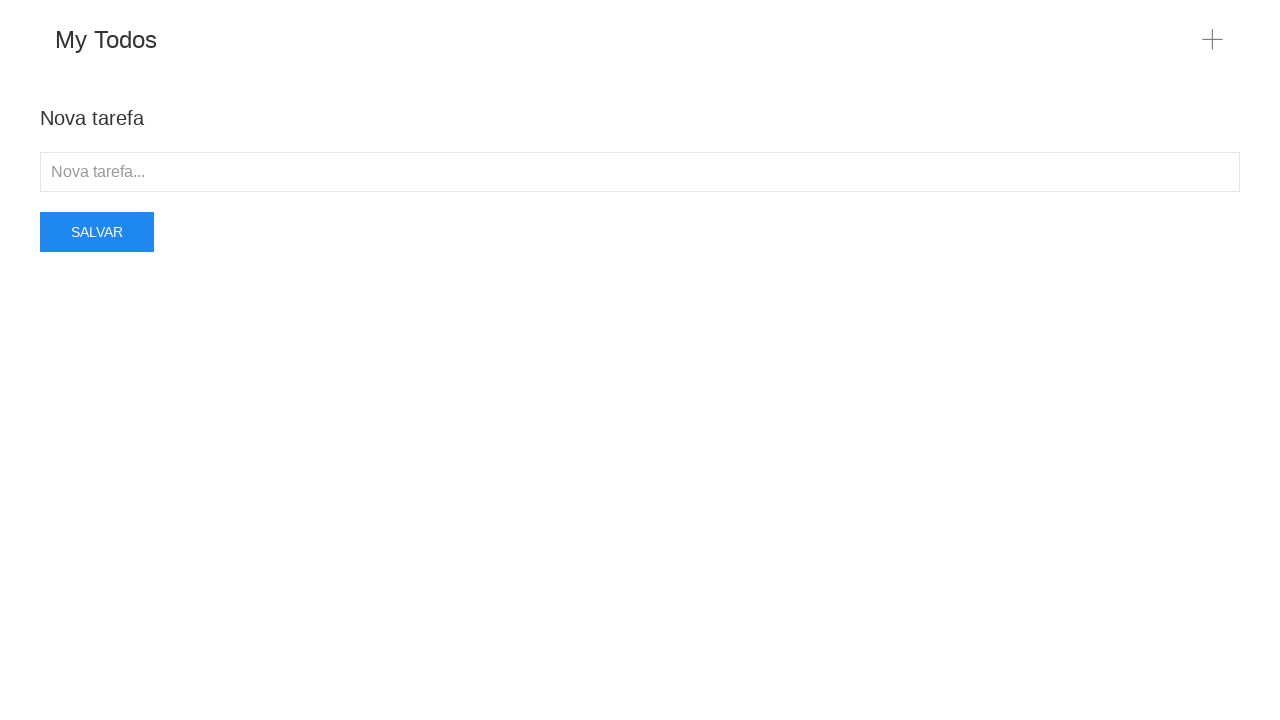

Clicked Salvar button without entering task text at (97, 232) on xpath=//button[contains(.,'Salvar')]
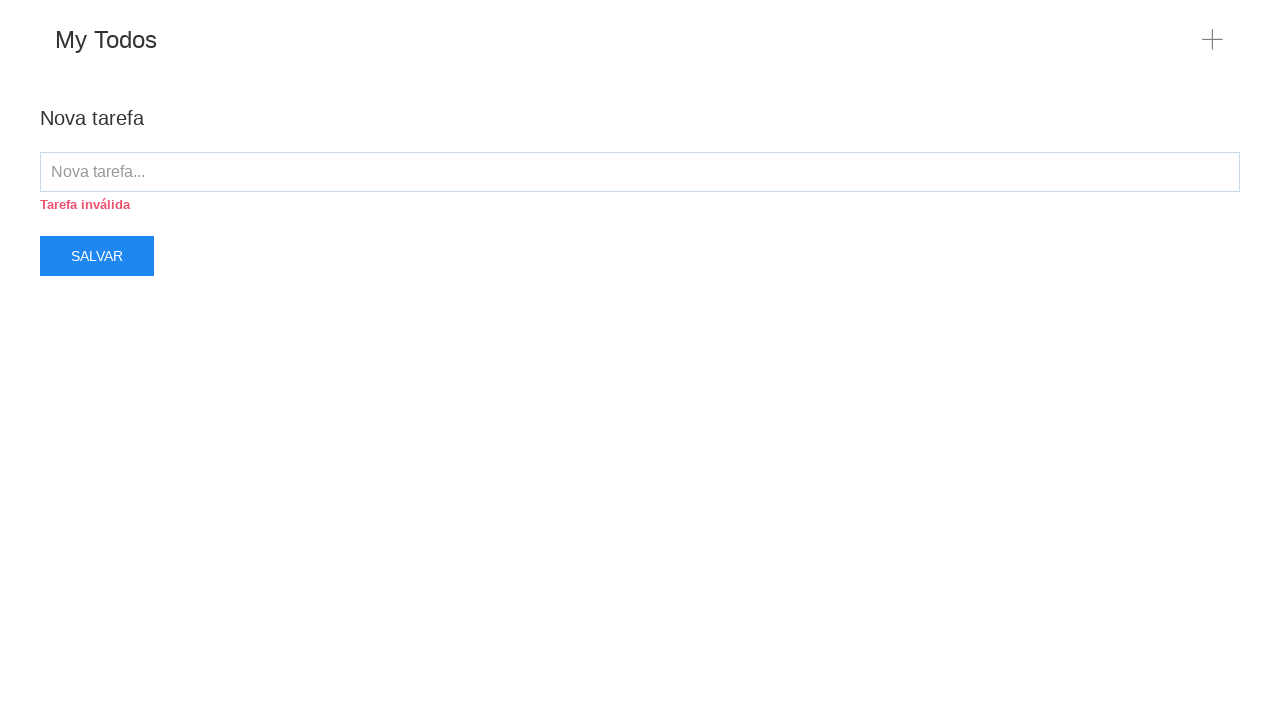

Error message 'Tarefa inválida' appeared
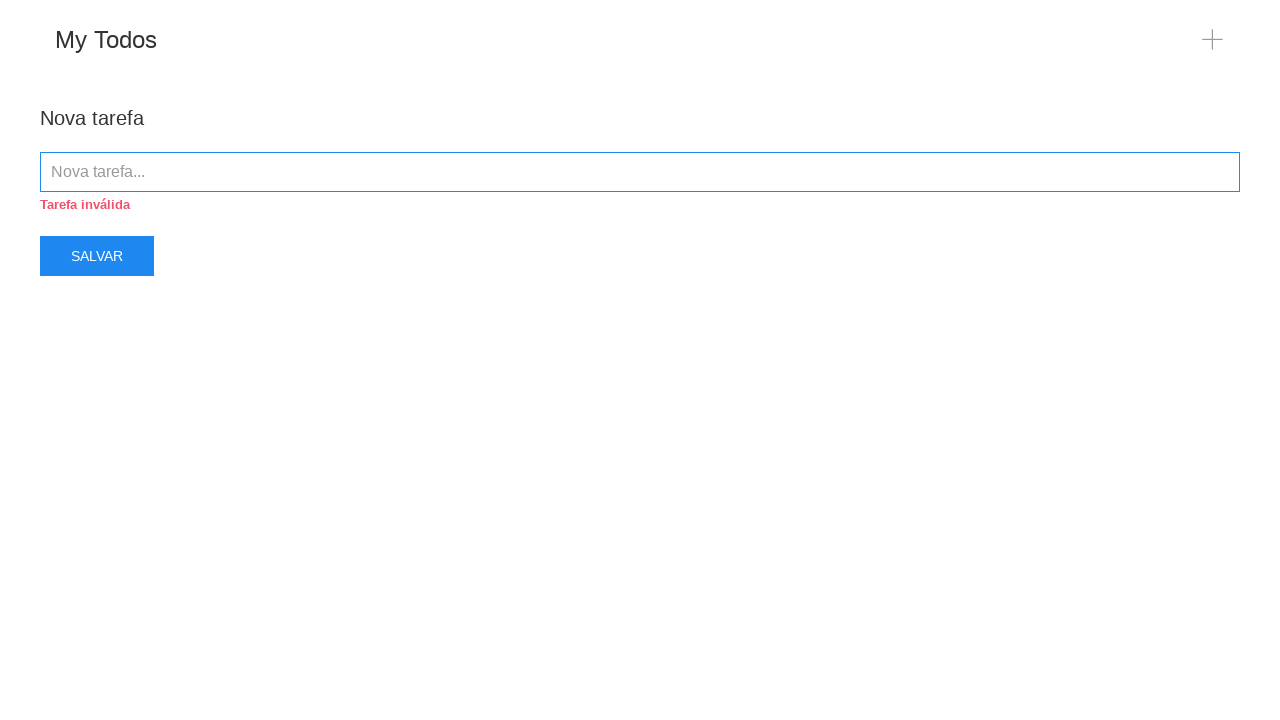

Located error message element
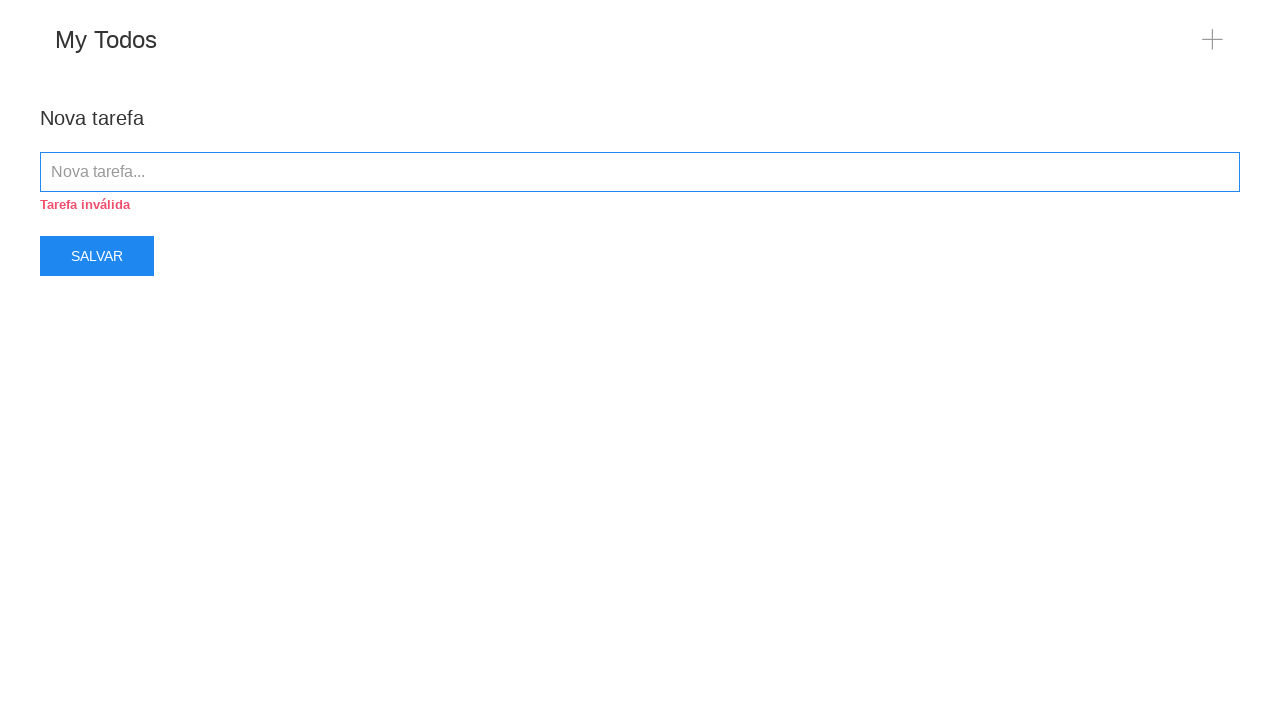

Verified error message contains 'Tarefa inválida'
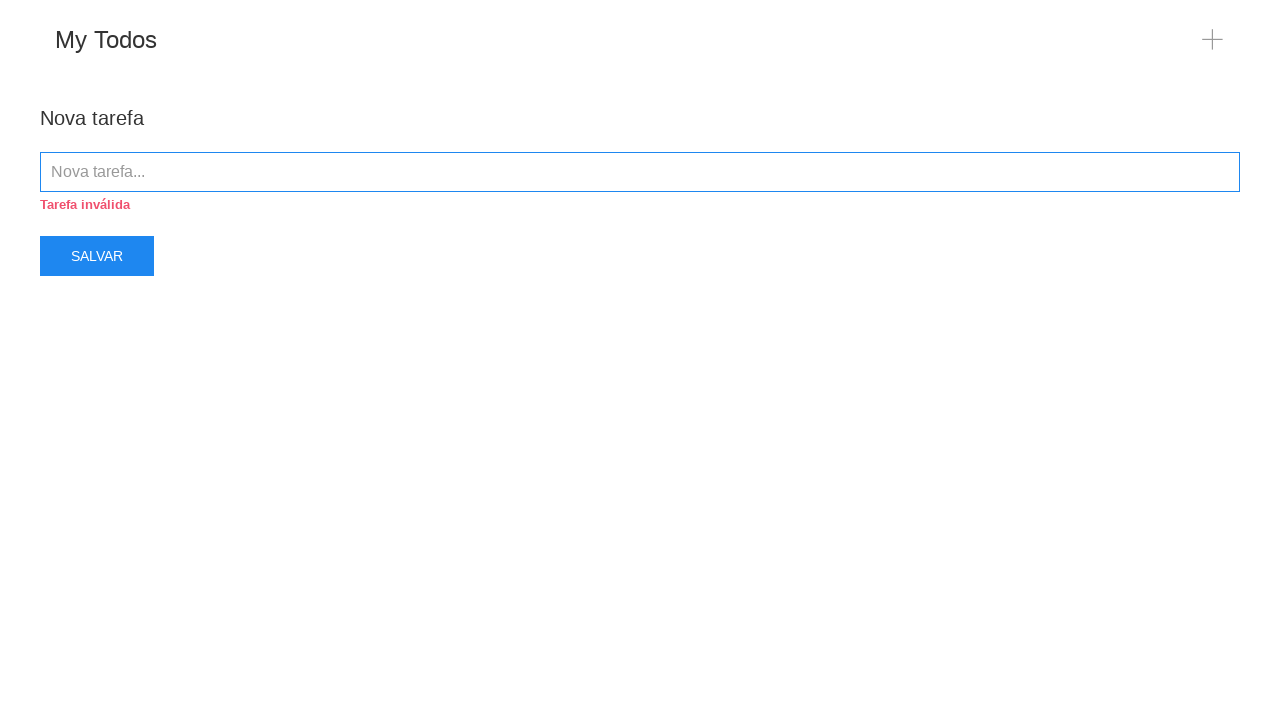

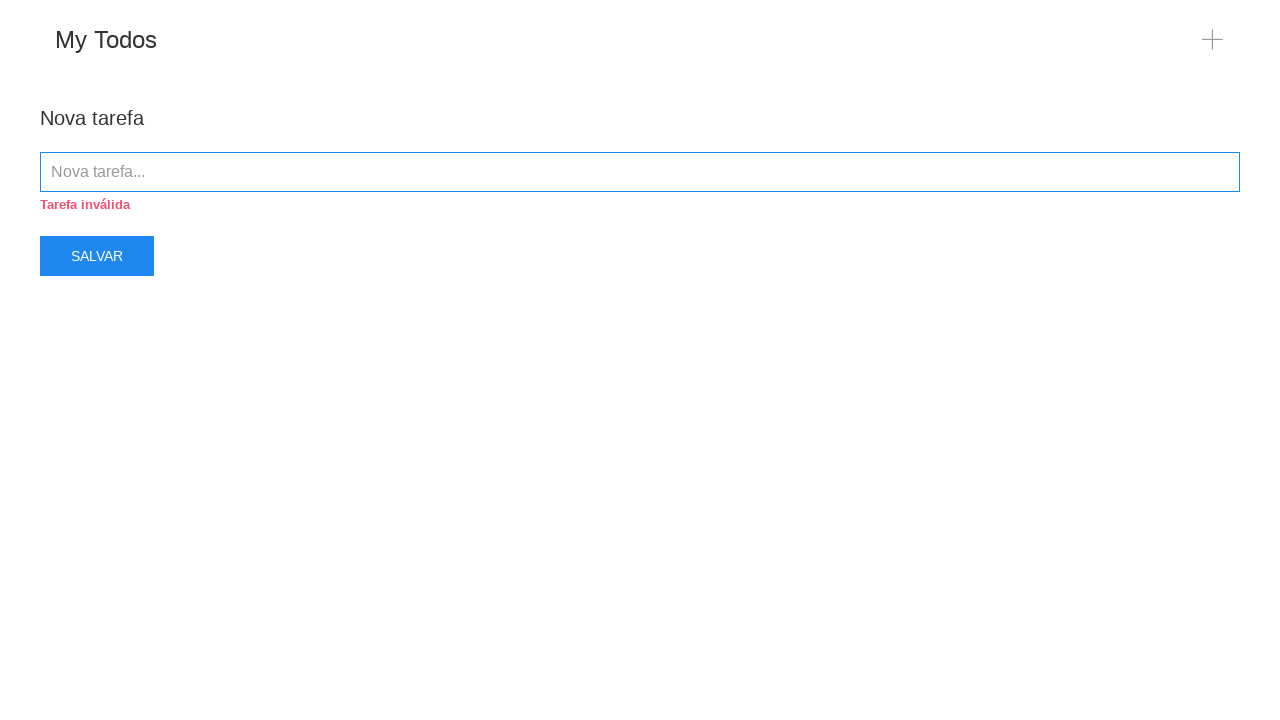